Tests simple JavaScript alert handling by clicking a button that triggers an alert and then accepting/dismissing the alert dialog

Starting URL: https://www.automationtestinginsider.com/2019/08/textarea-textarea-element-defines-multi.html

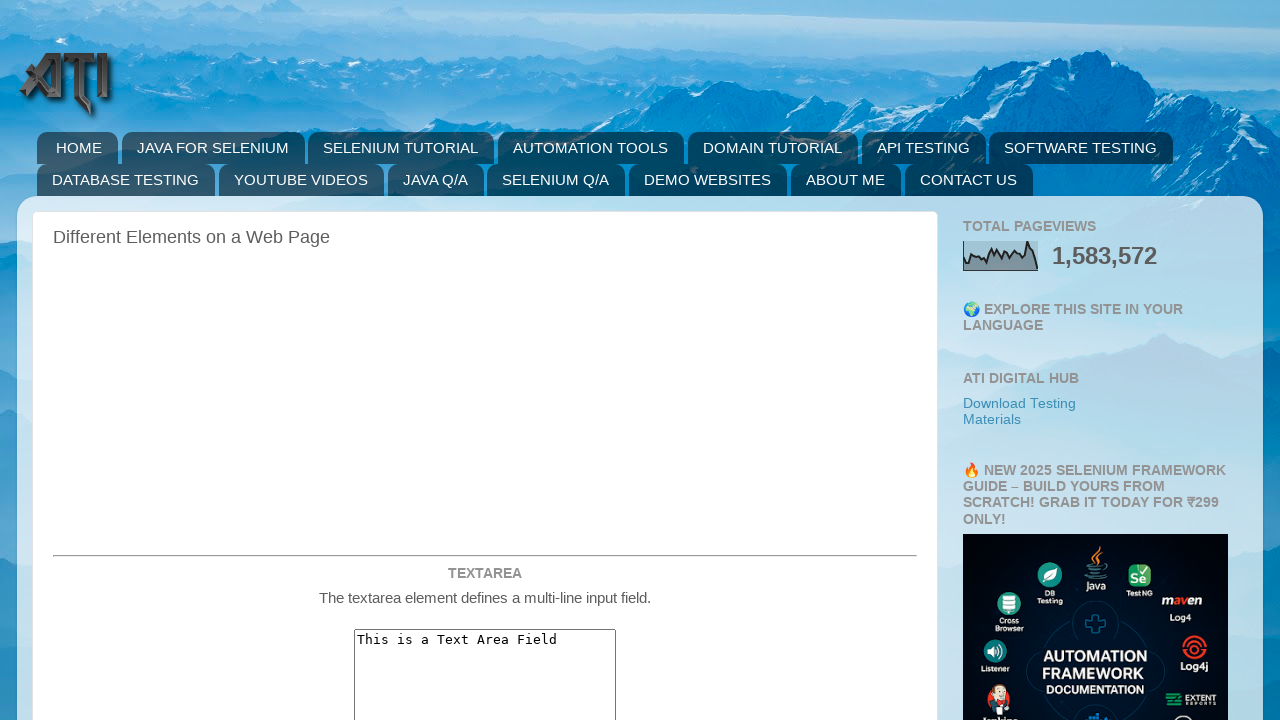

Clicked simple alert button to trigger alert dialog at (485, 360) on #simpleAlert
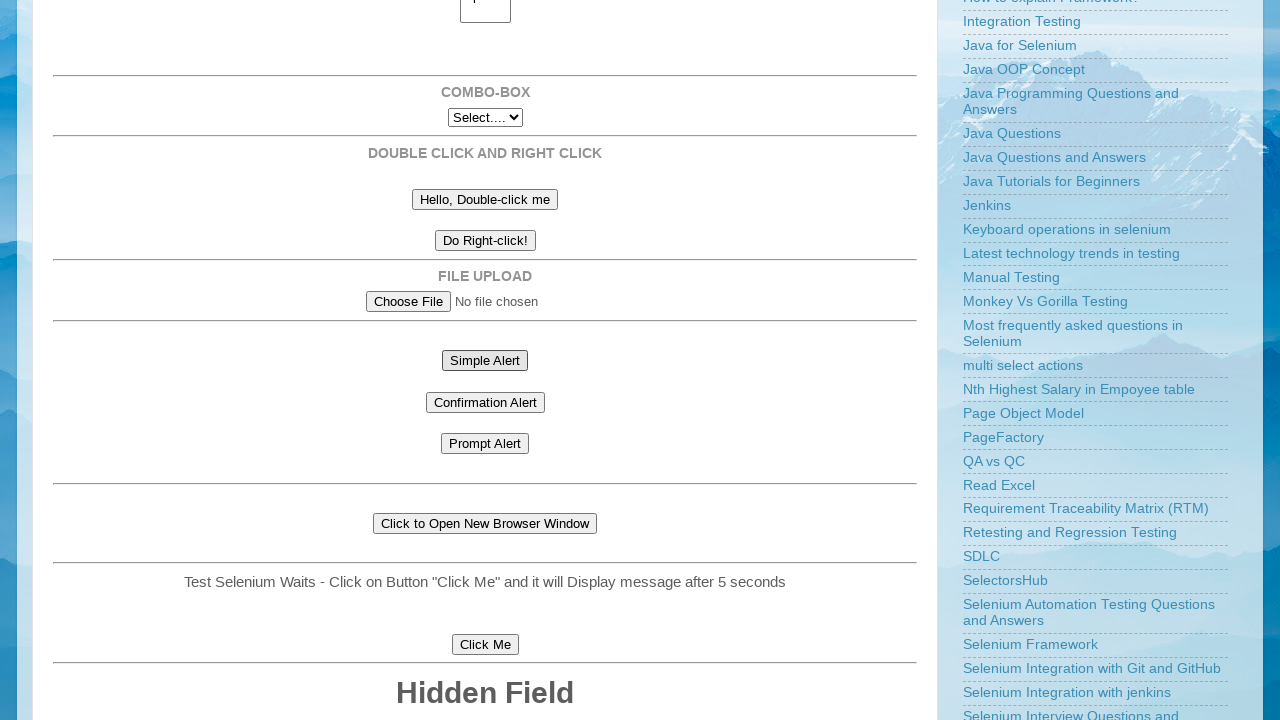

Set up dialog handler to accept alerts
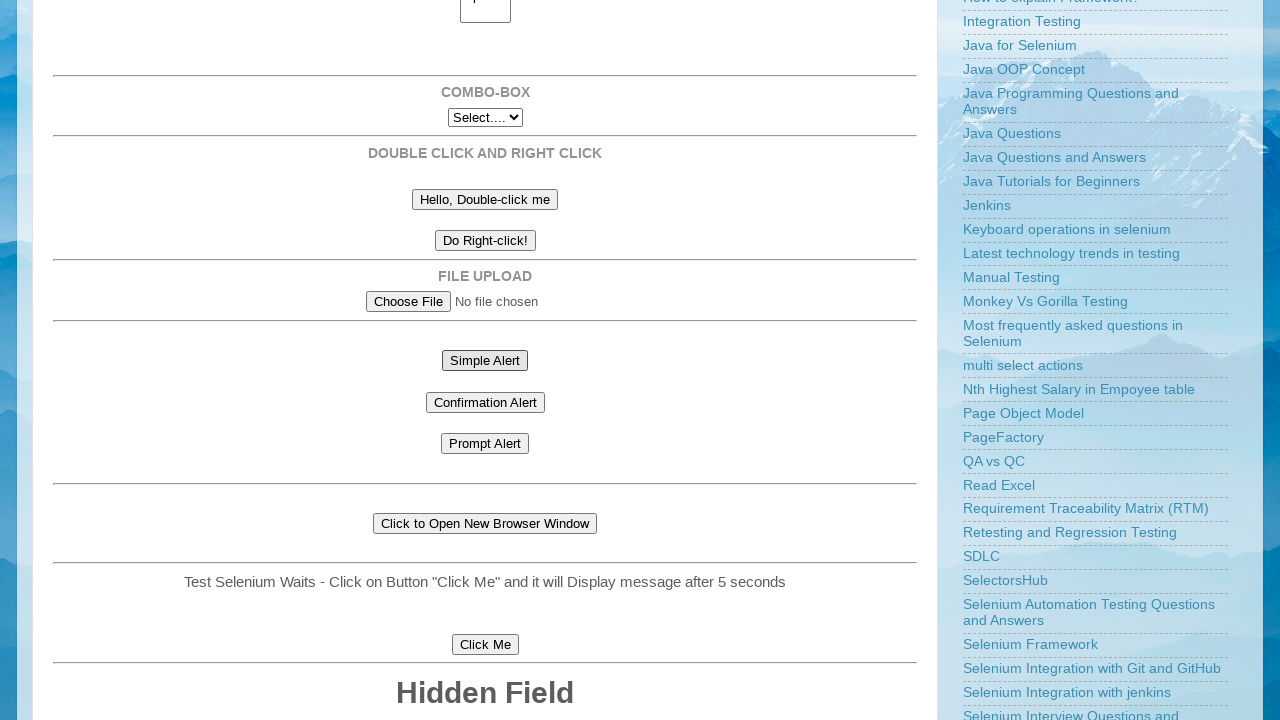

Registered custom dialog handler to log and accept alerts
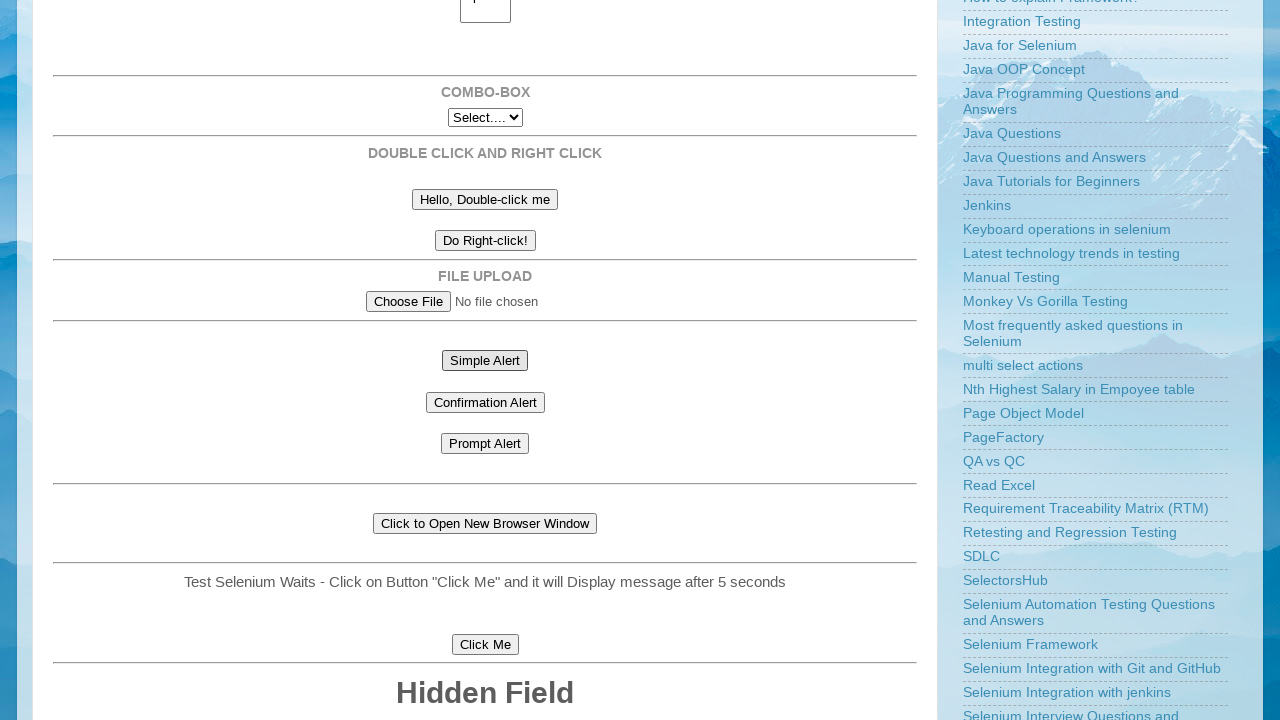

Clicked simple alert button again to trigger alert dialog at (485, 360) on #simpleAlert
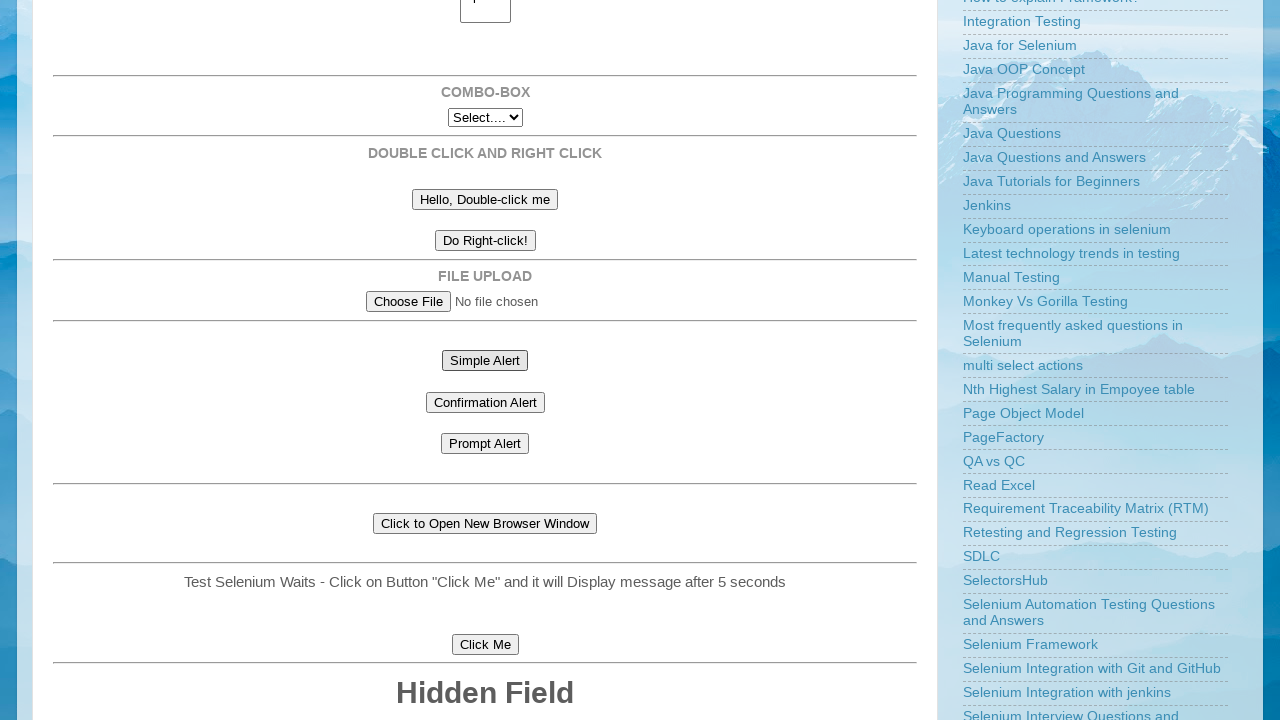

Waited 1000ms for alert handling to complete
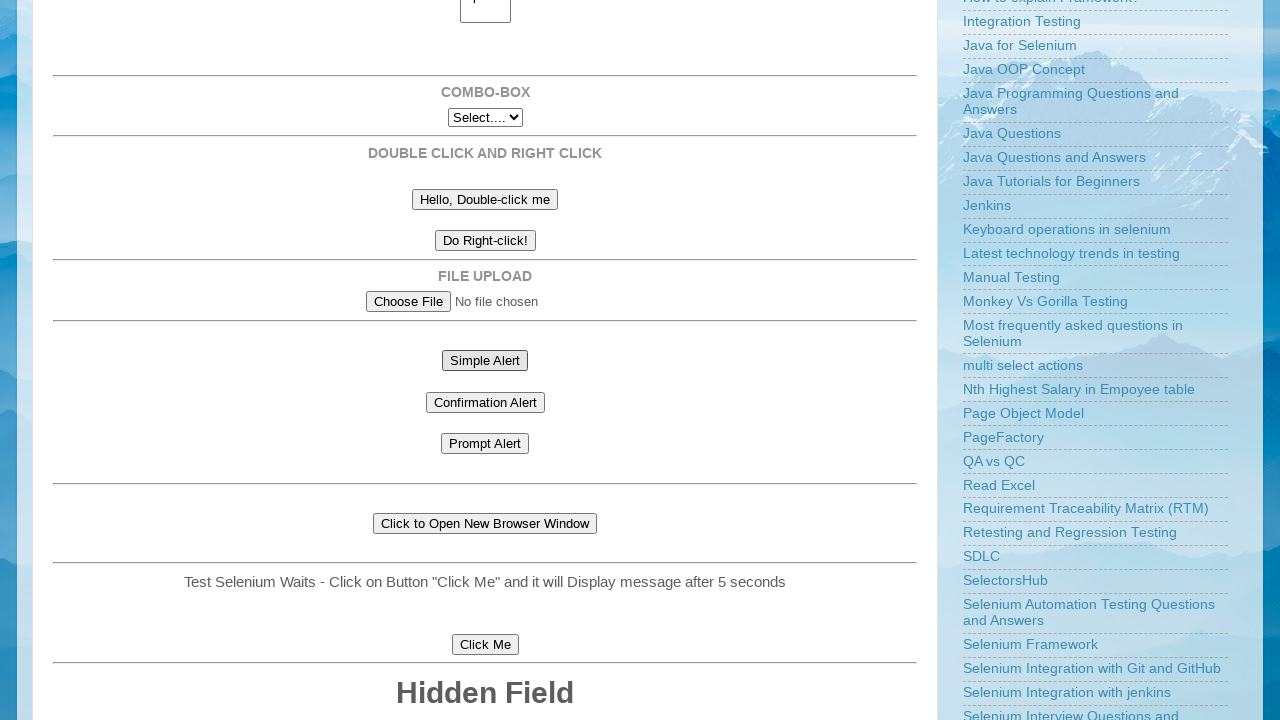

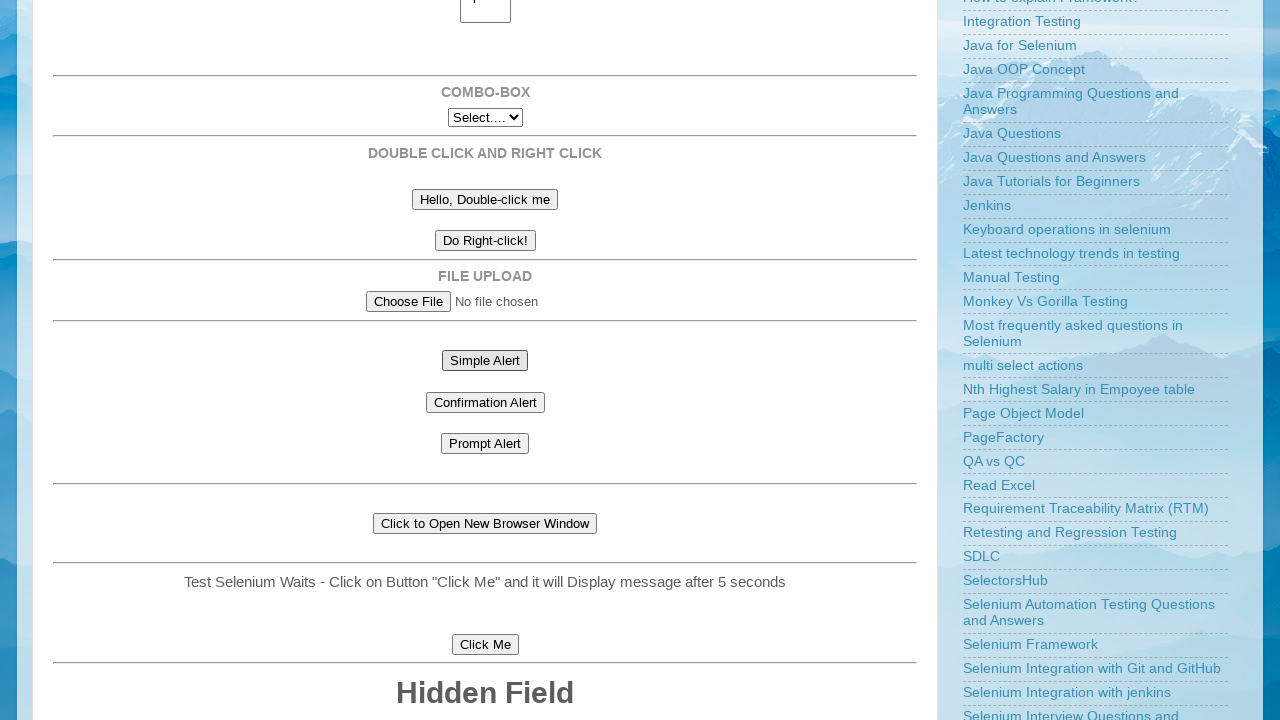